Mocks an API endpoint to return a custom fruit ("Melocotón") and validates it appears on the page after navigation.

Starting URL: https://demo.playwright.dev/api-mocking

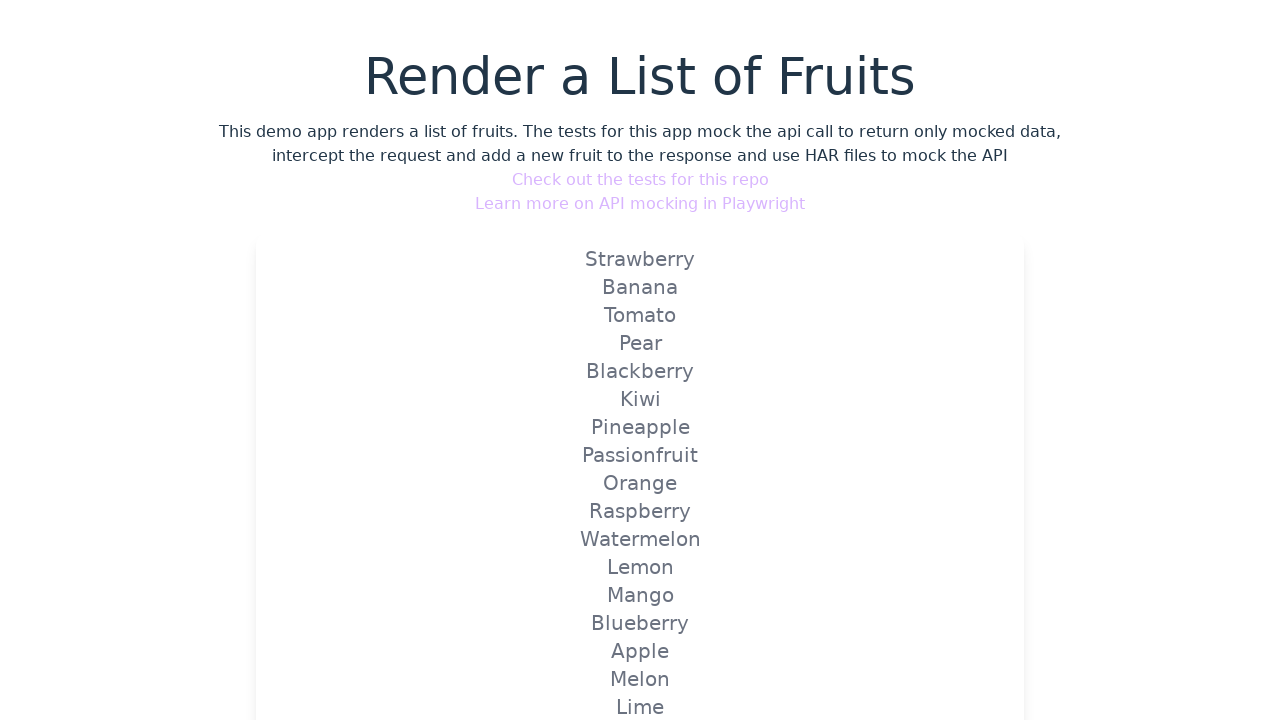

Set up API mock for fruits endpoint to return custom fruit 'Melocotón'
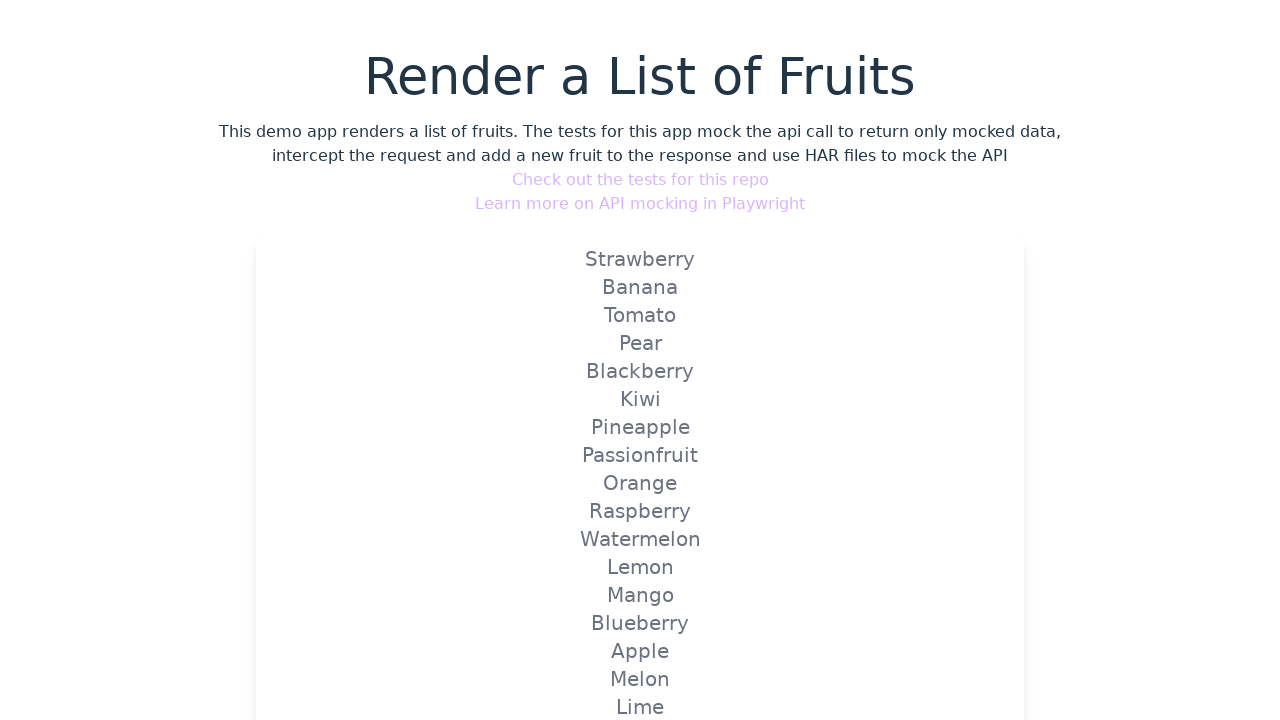

Navigated to API mocking demo page
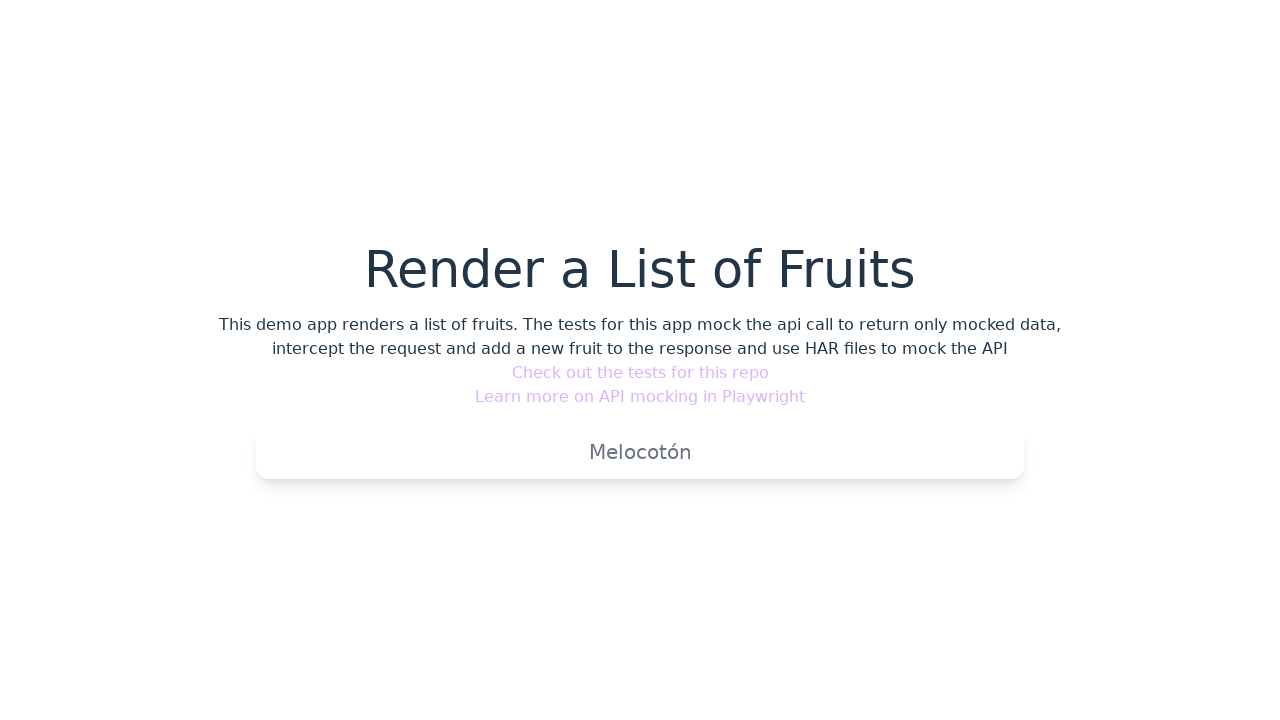

Confirmed mocked fruit 'Melocotón' is visible on the page
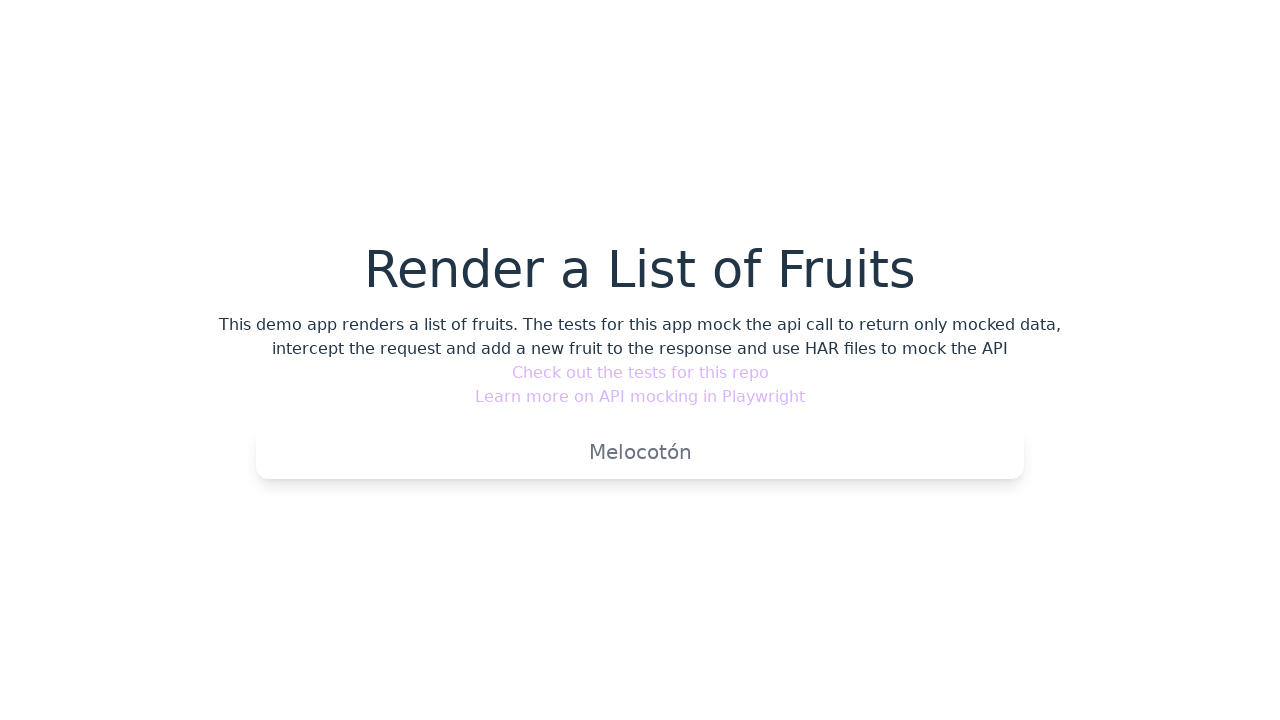

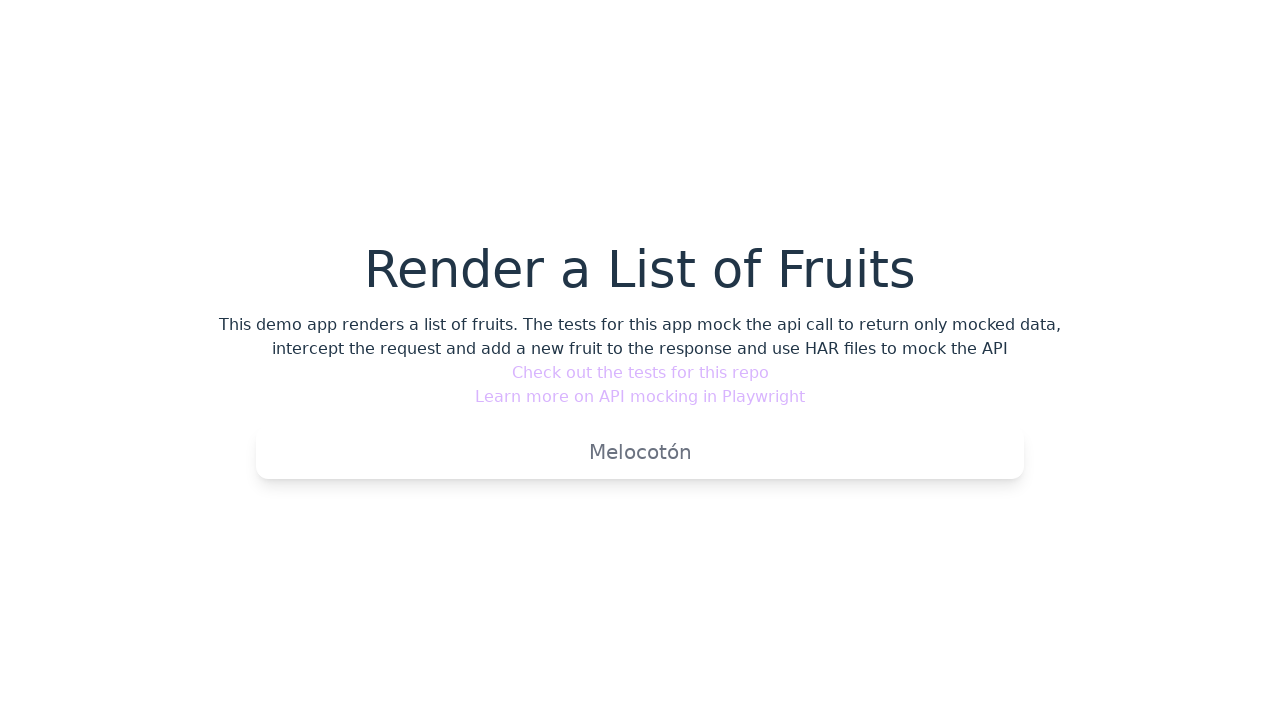